Tests clicking a "reveal" button, waiting for the input to become interactable, then typing text into it

Starting URL: https://www.selenium.dev/selenium/web/dynamic.html

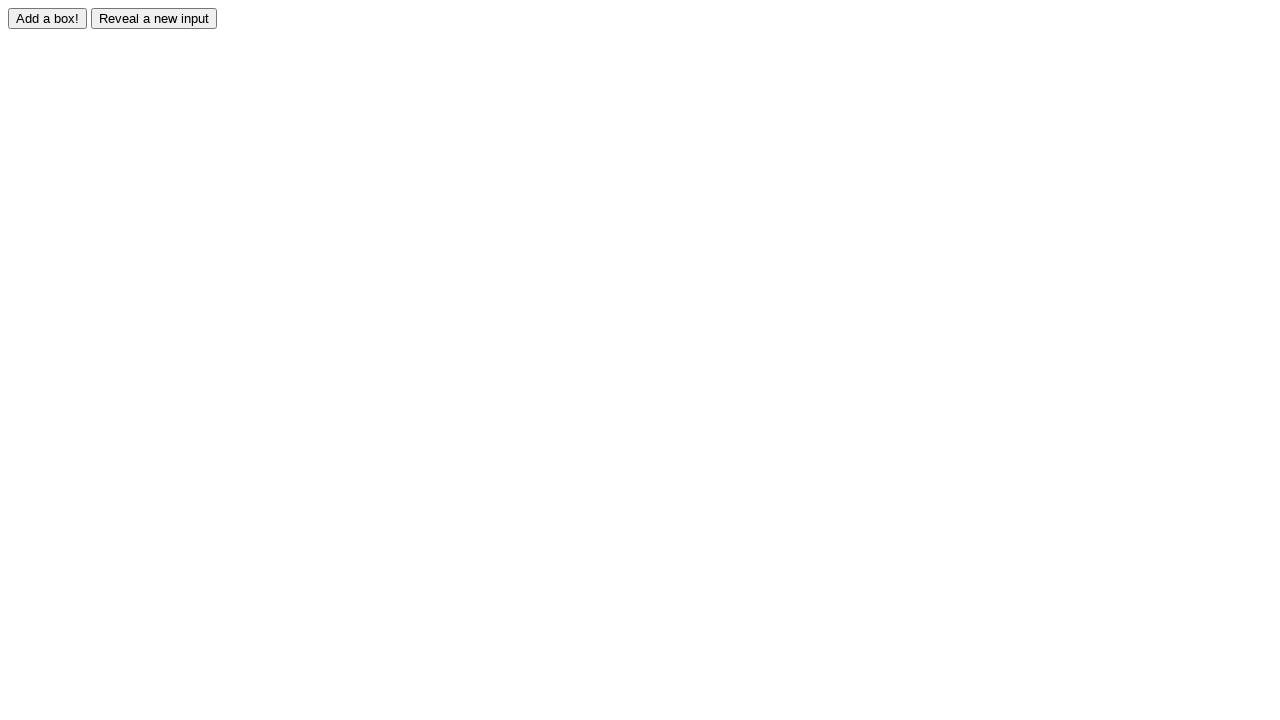

Clicked the reveal button at (154, 18) on #reveal
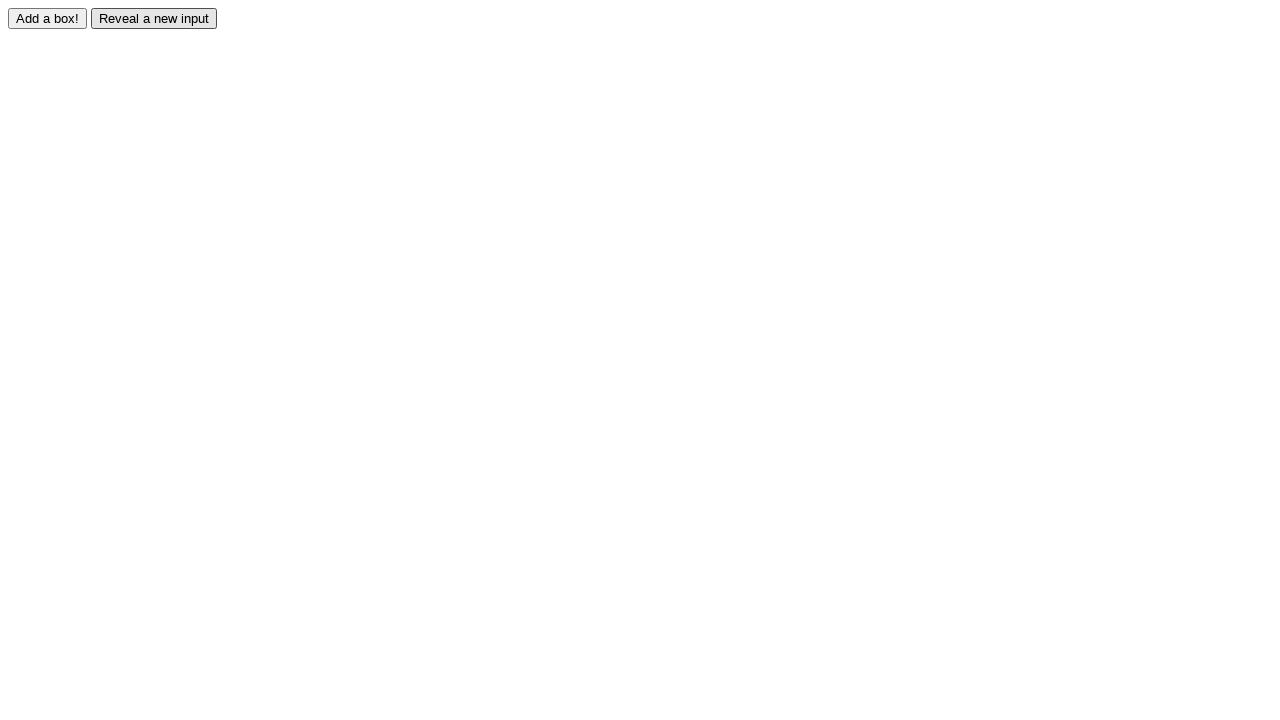

Waited for revealed input to become visible
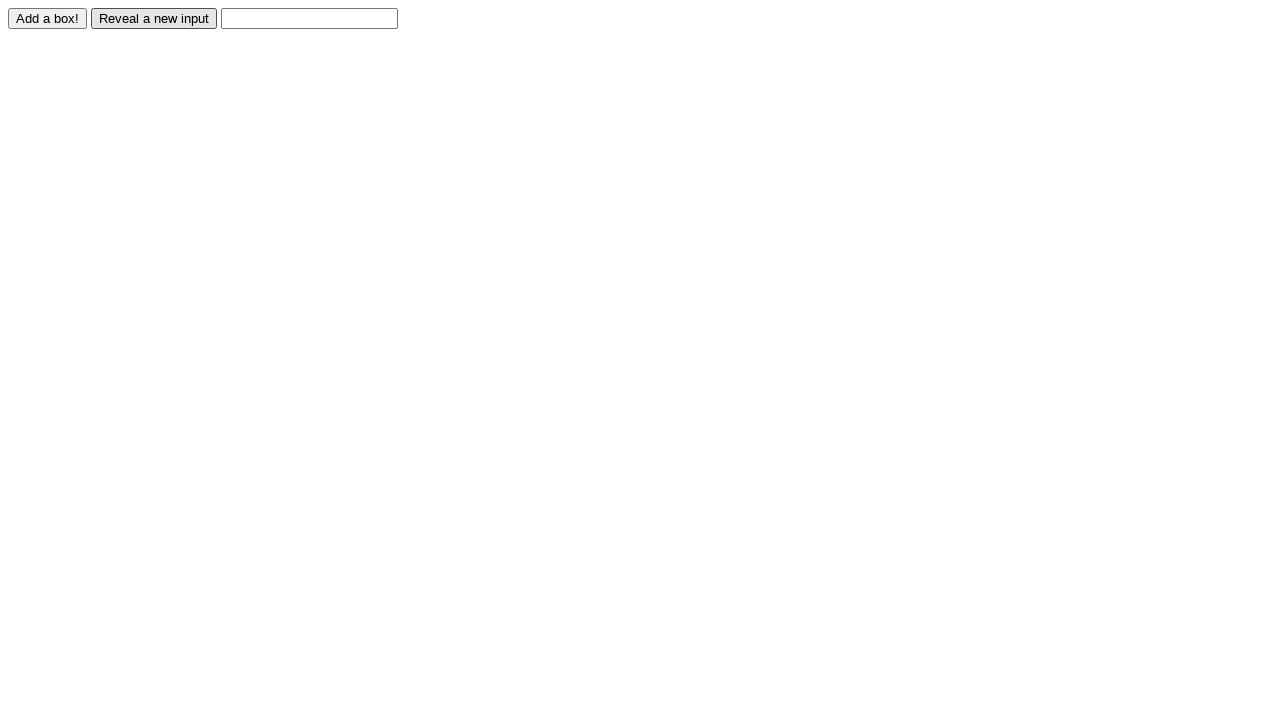

Typed 'Displayed' into the revealed input field on #revealed
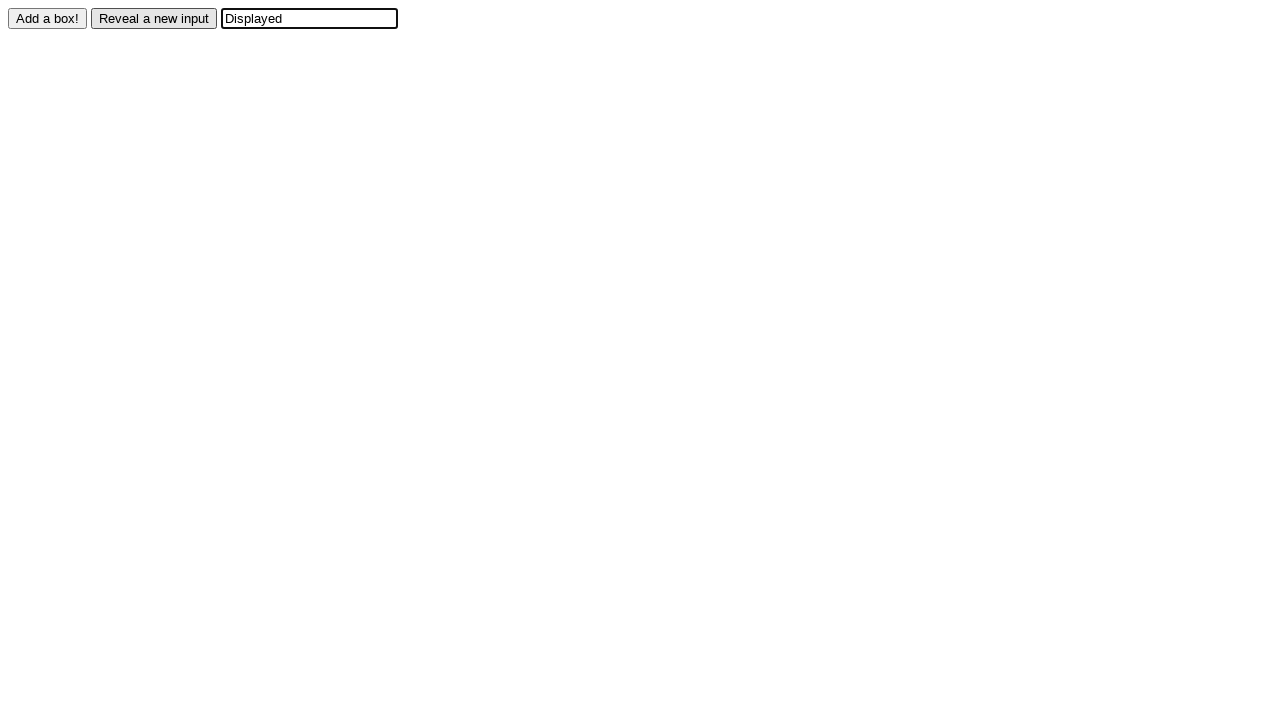

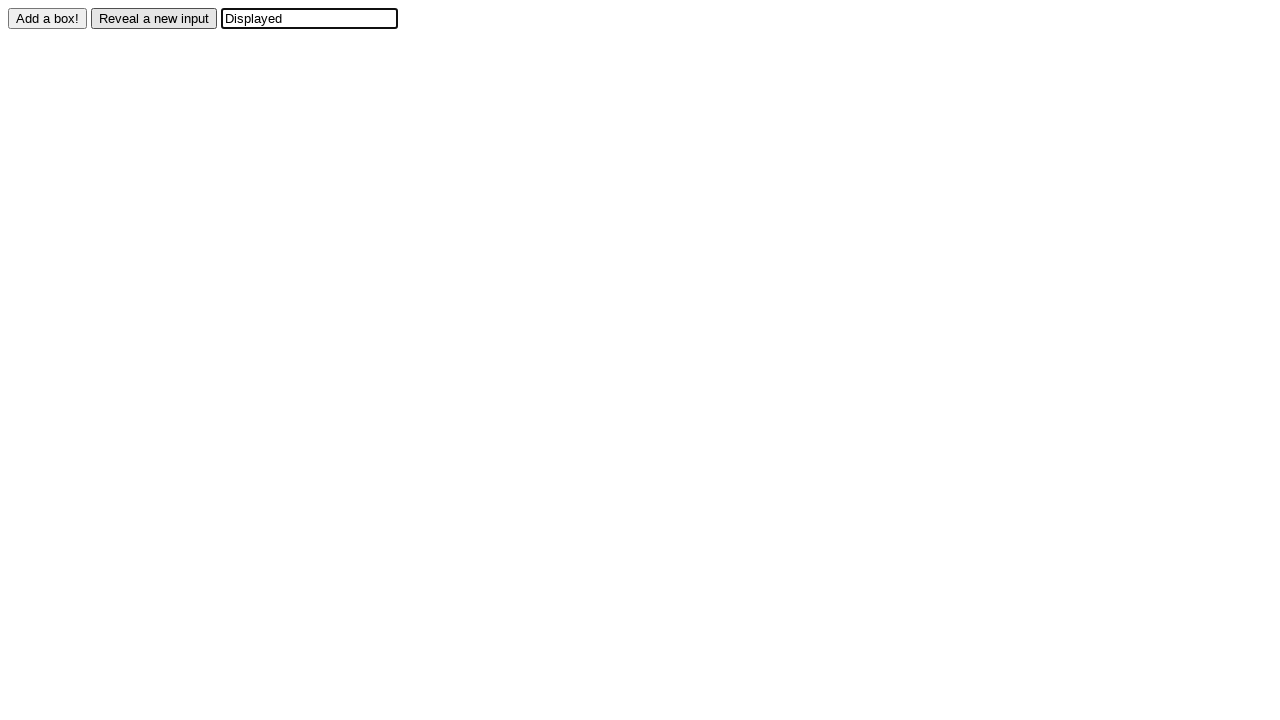